Tests handling of frames by navigating to Oracle Java documentation and clicking a link within an iframe

Starting URL: https://docs.oracle.com/javase/8/docs/api/

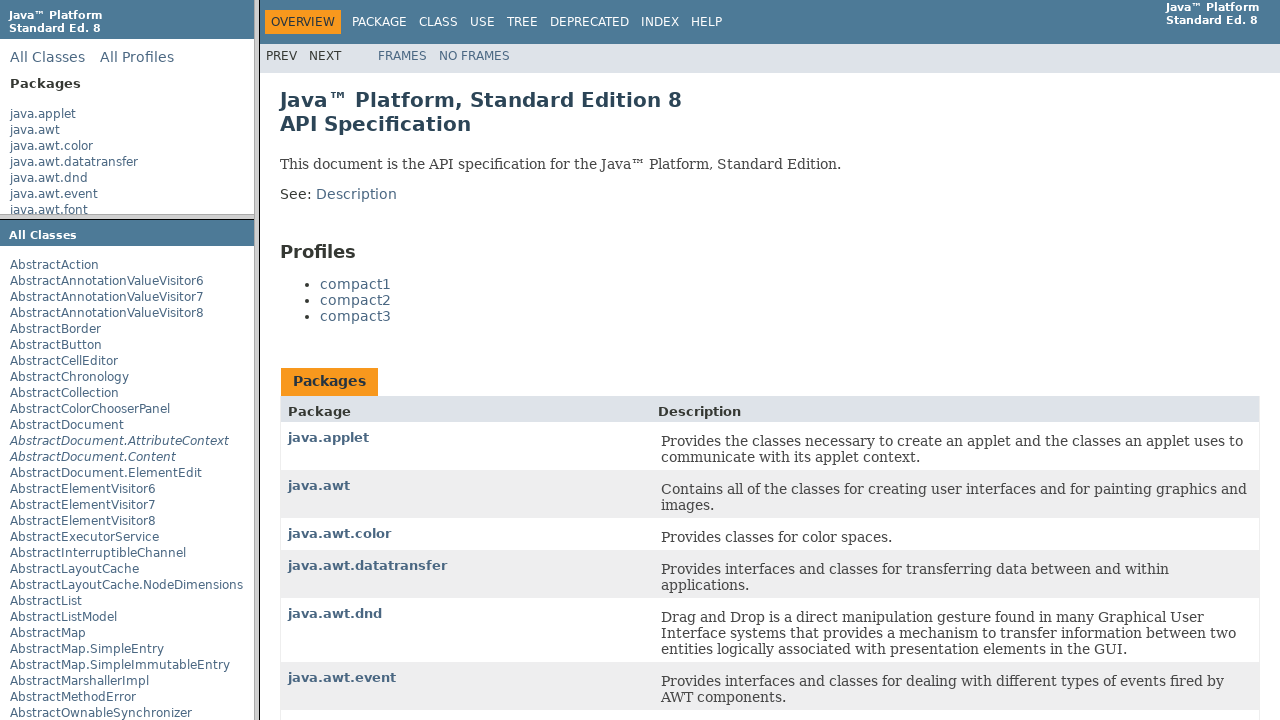

Navigated to Oracle Java 8 documentation
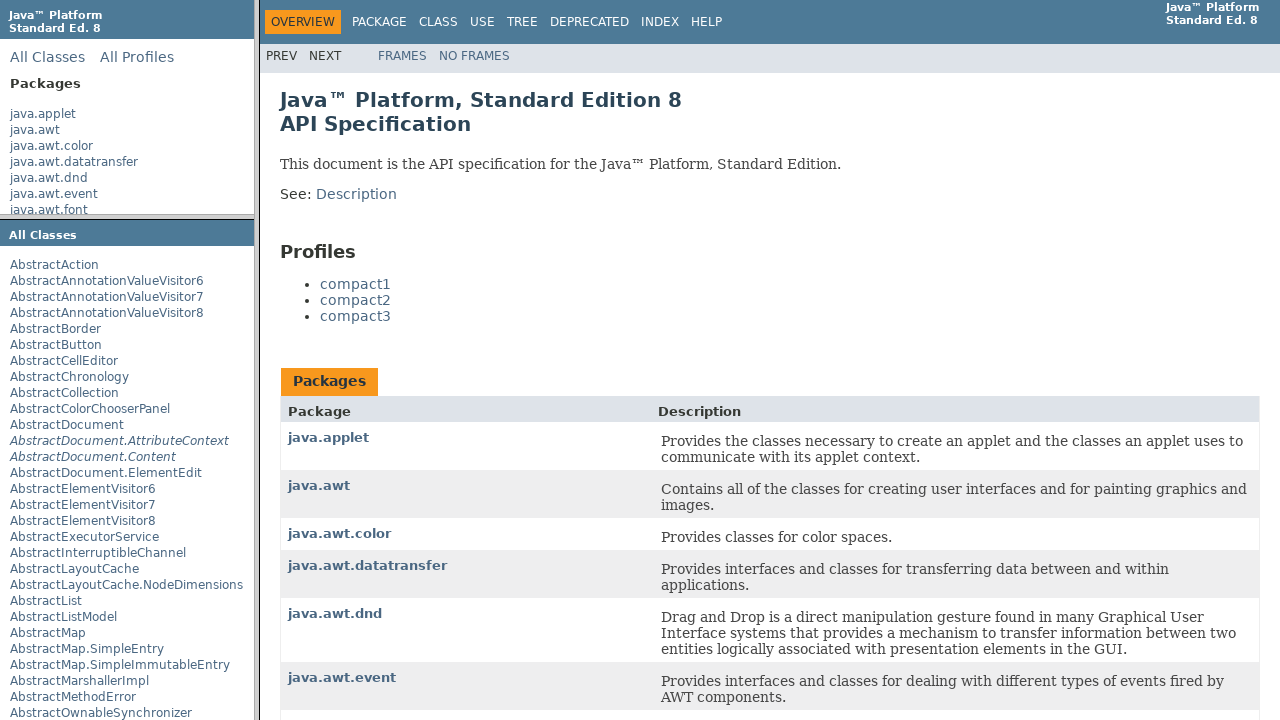

Located iframe with name 'packageListFrame'
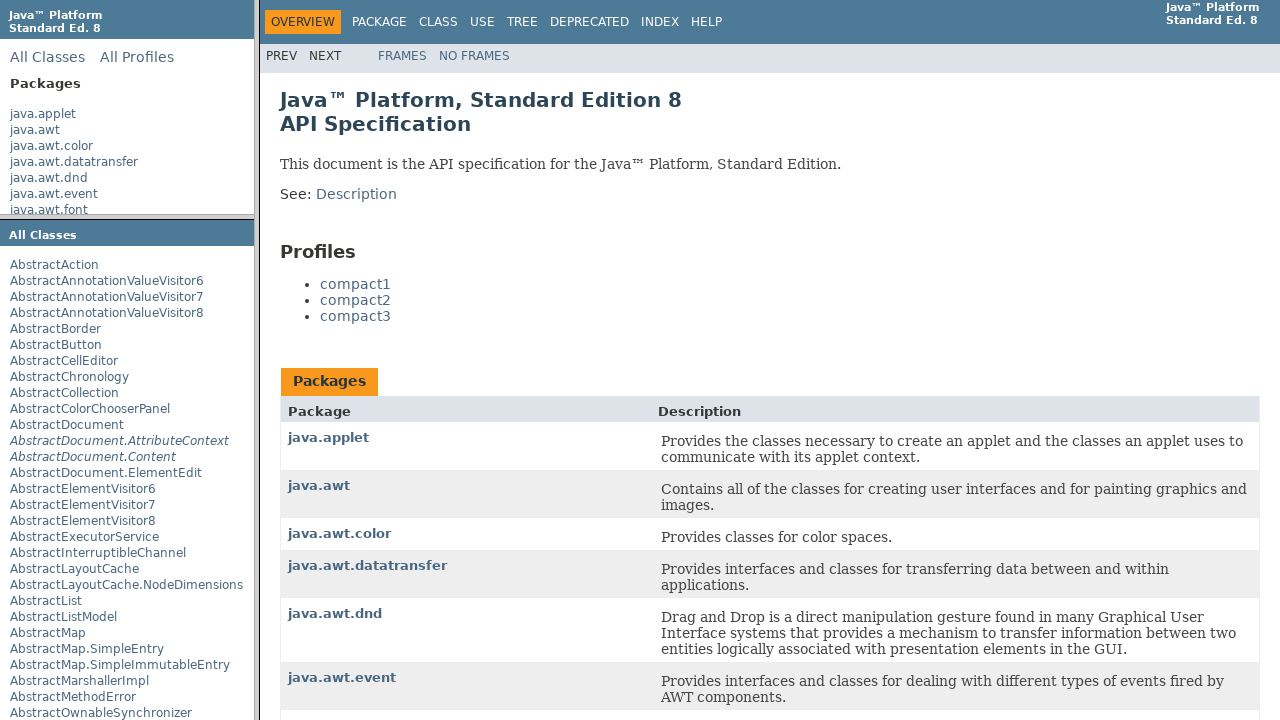

Clicked on 'java.applet' link within the iframe at (43, 114) on xpath=//frame[@name='packageListFrame'] >> internal:control=enter-frame >> xpath
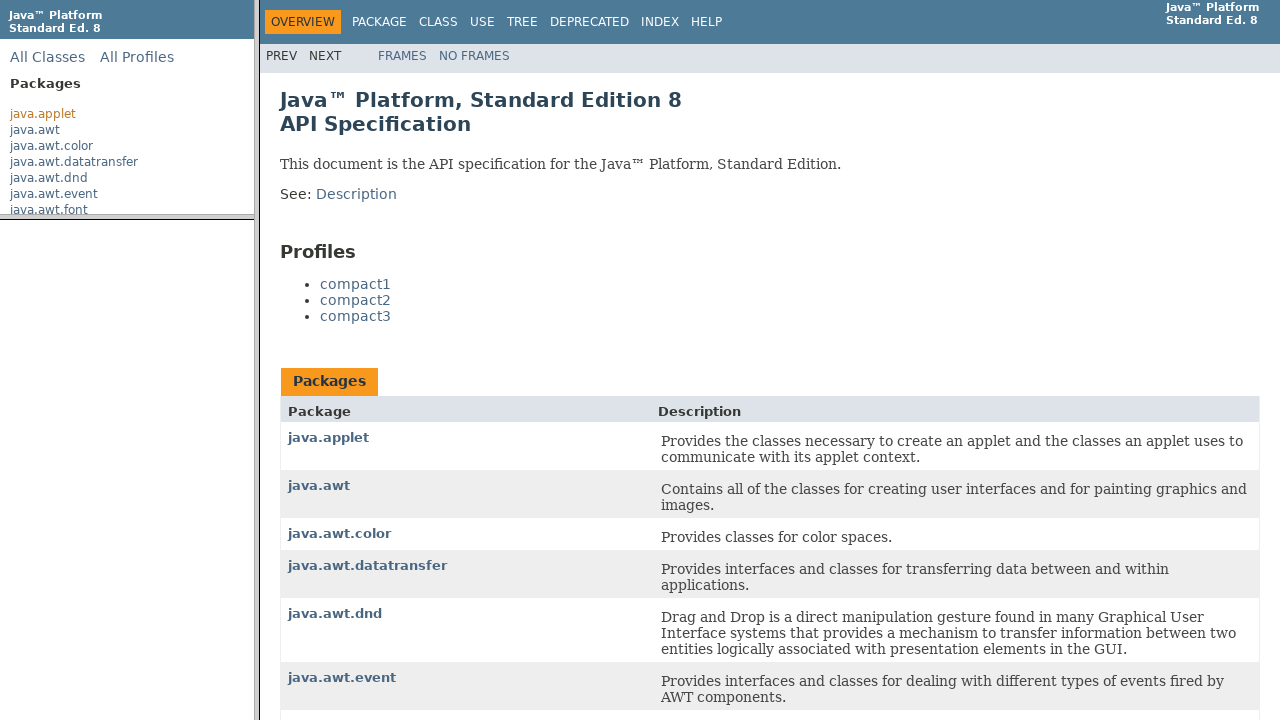

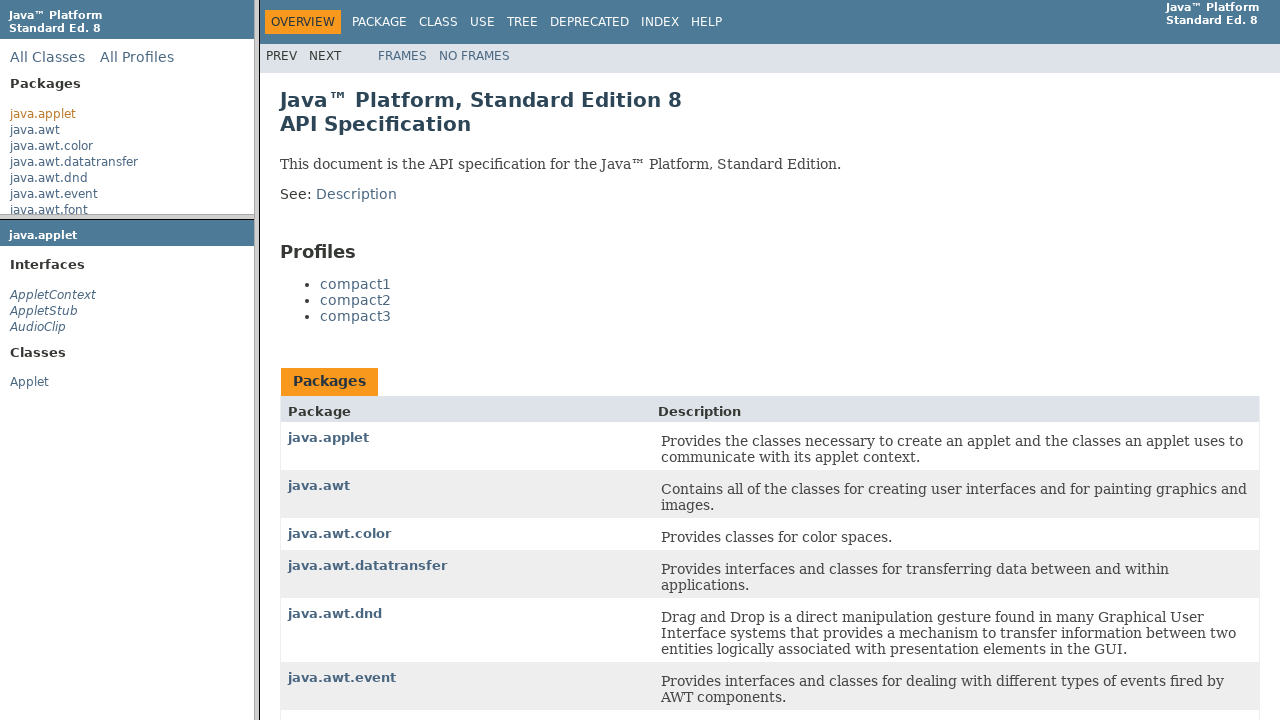